Tests browser forward navigation by going to a page, navigating back, then navigating forward again

Starting URL: https://the-internet.herokuapp.com/

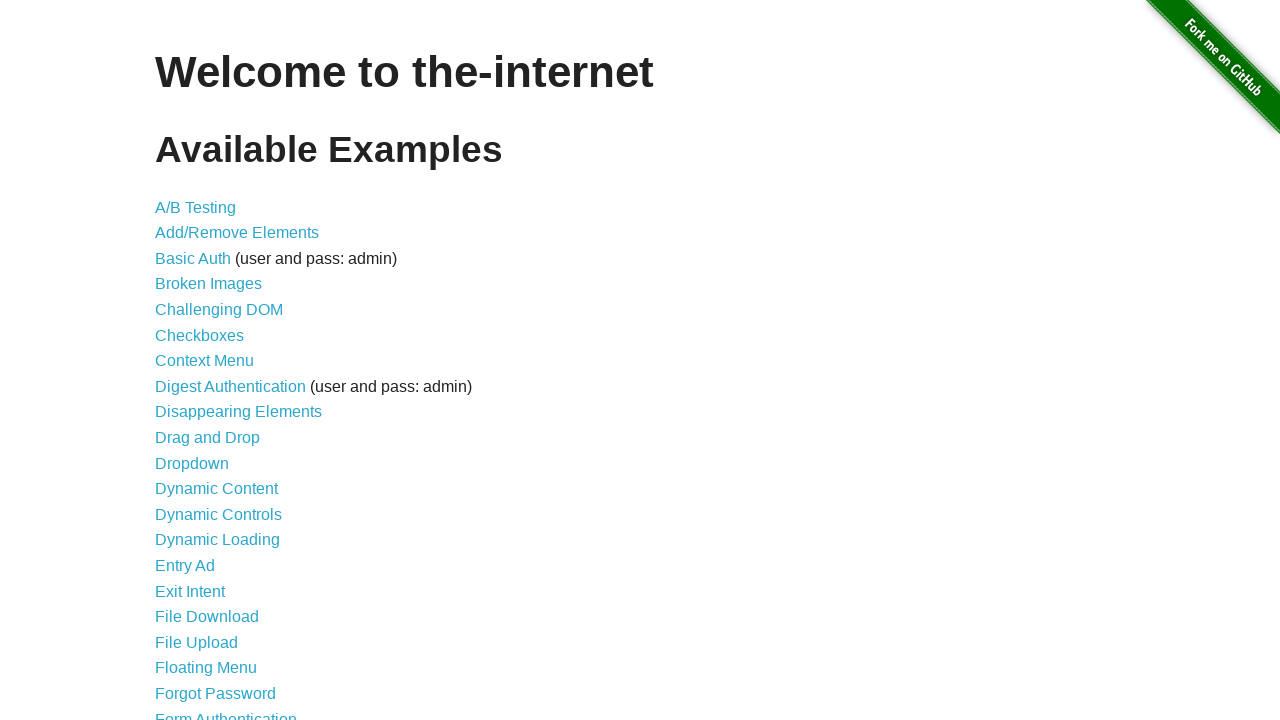

Navigated to context menu page
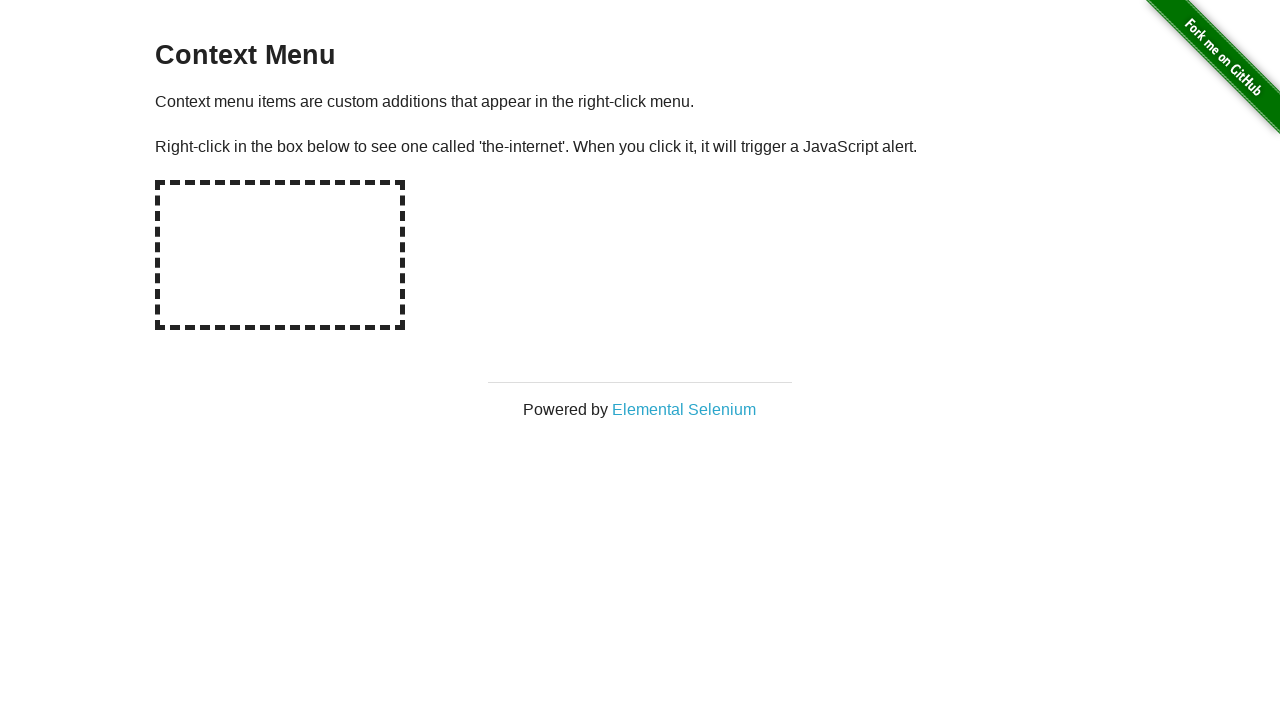

Verified URL is correct at context menu page
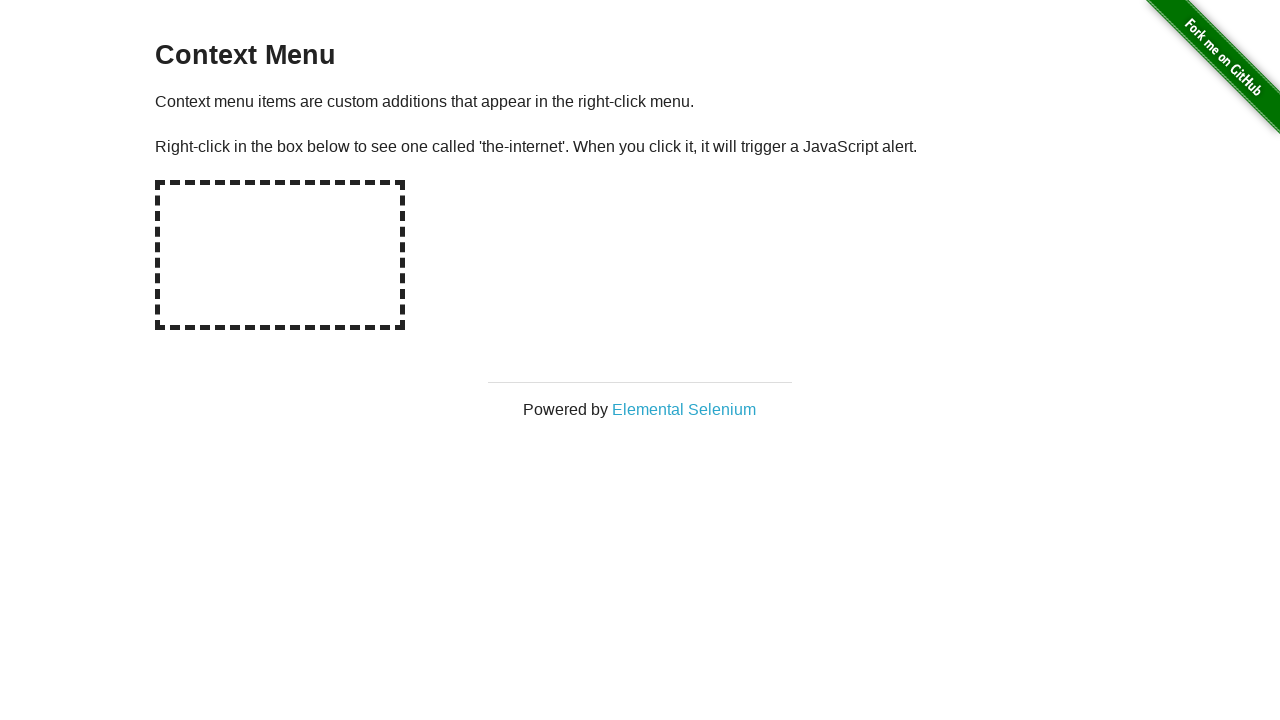

Navigated back to previous page
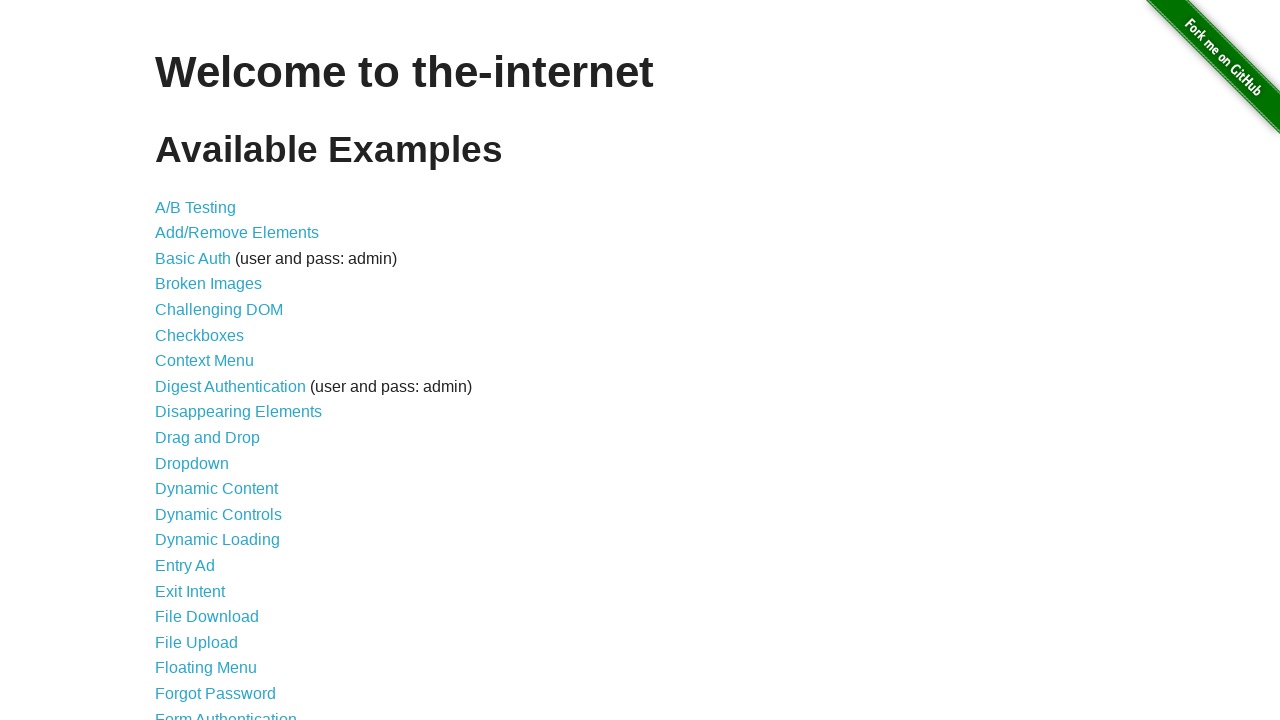

Verified URL is correct at homepage
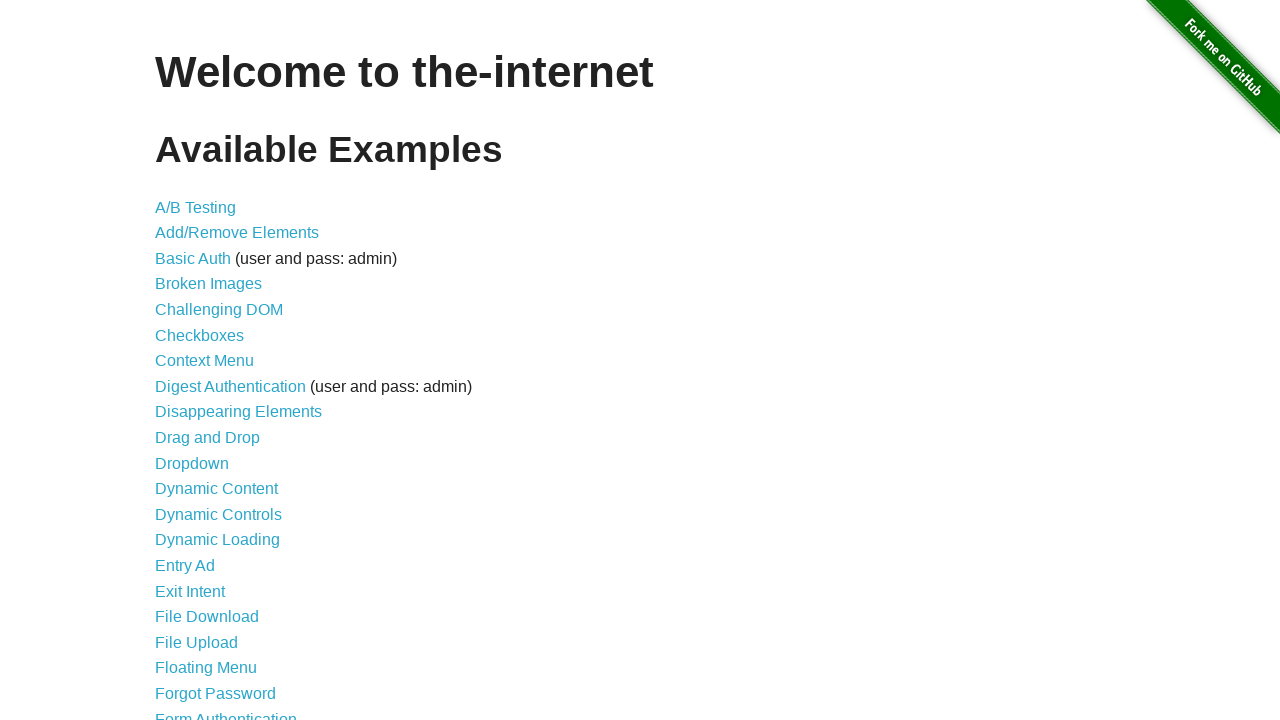

Navigated forward to context menu page
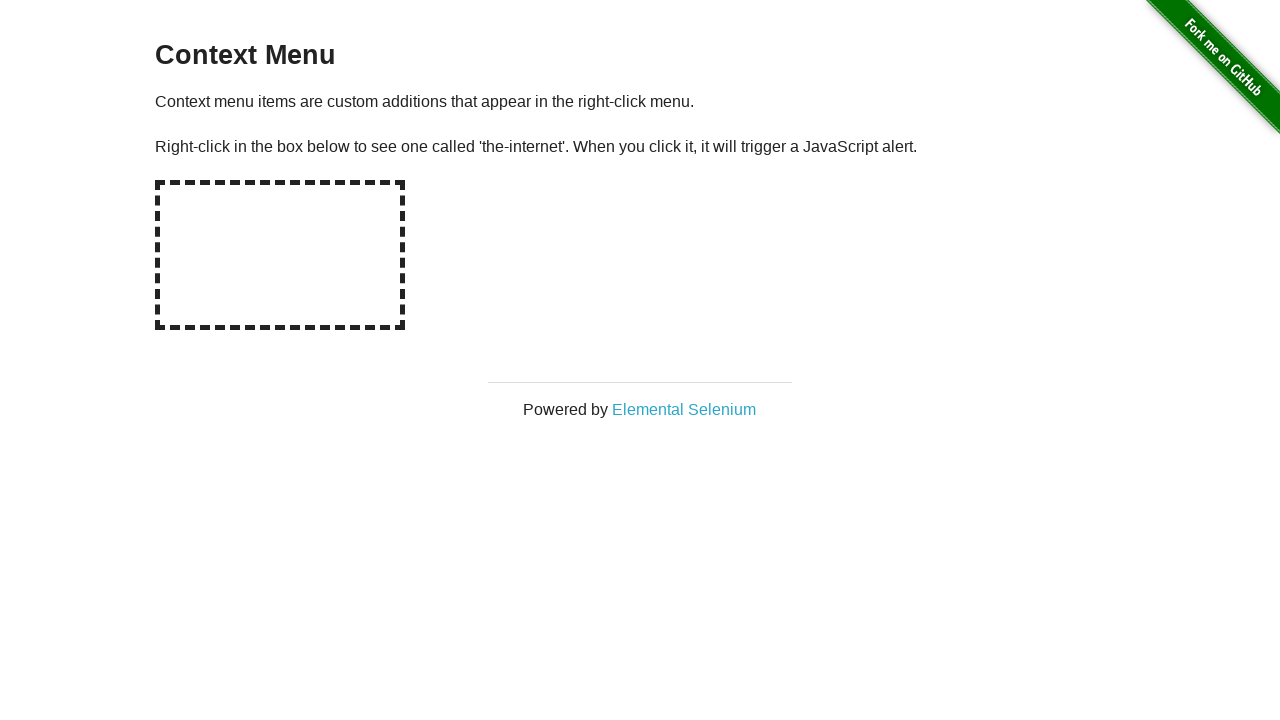

Verified URL is correct at context menu page after forward navigation
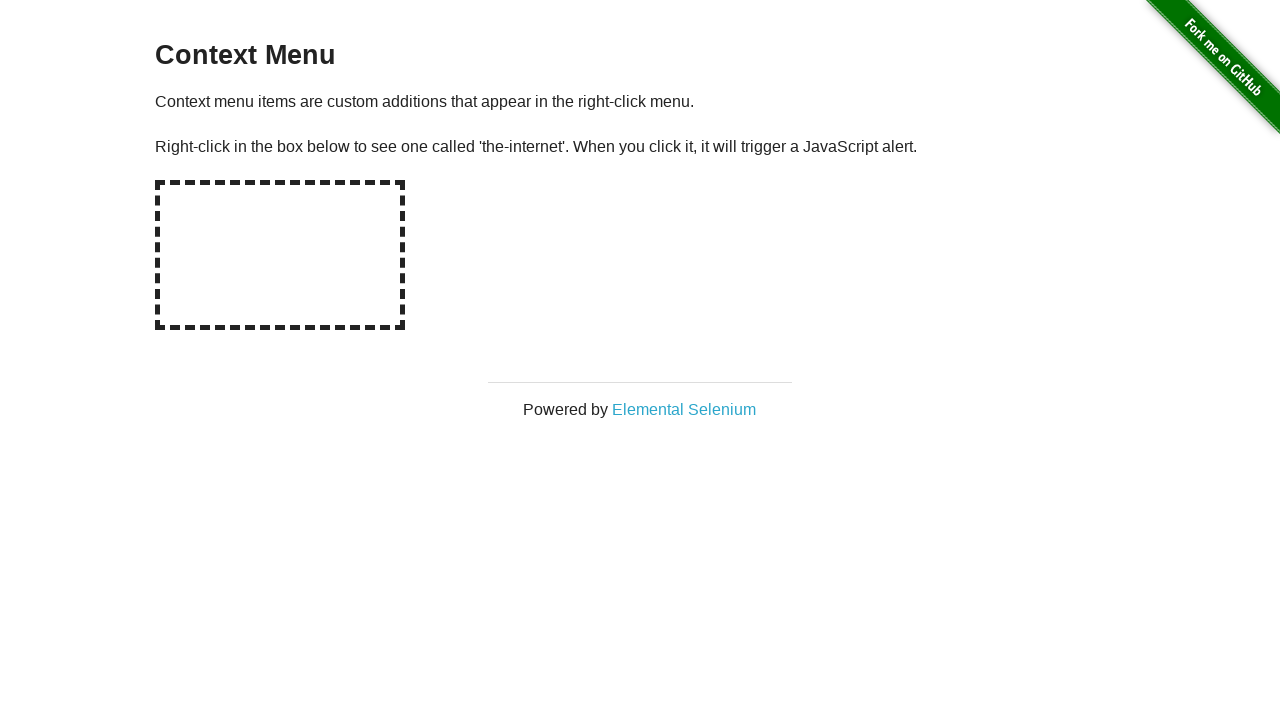

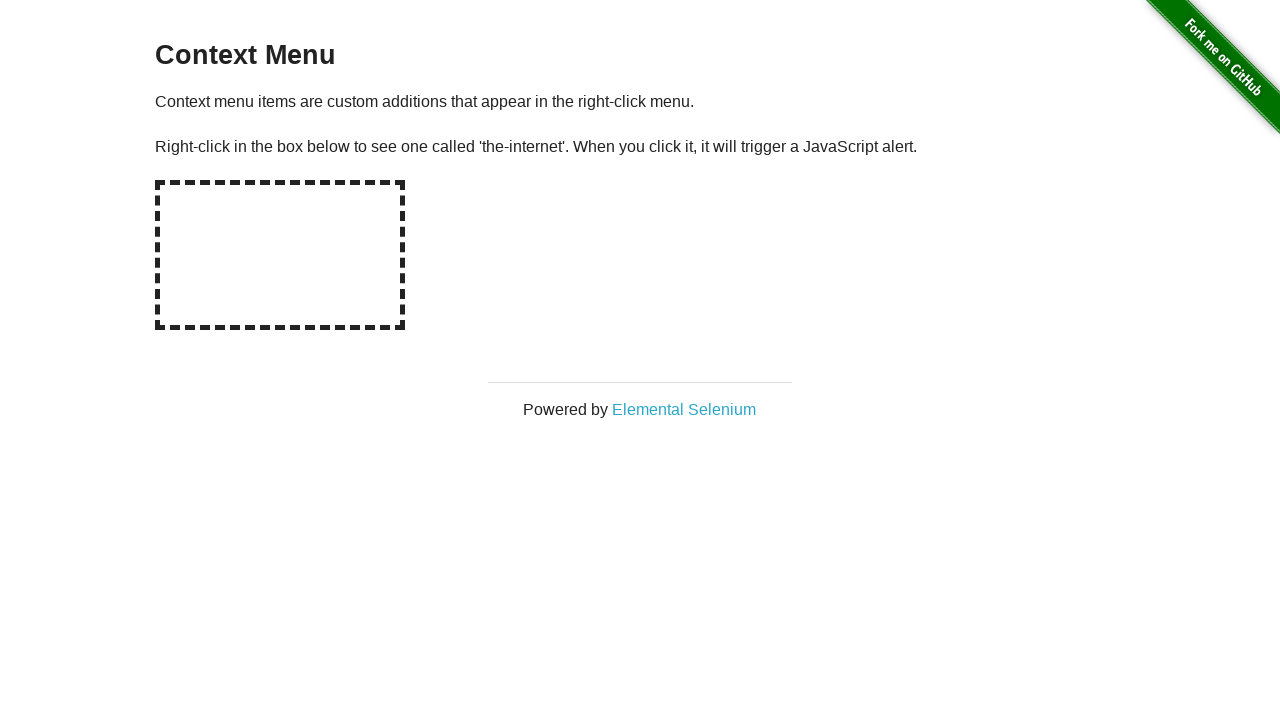